Tests a dynamic table by populating it with JSON data, then verifying the table displays the correct values by comparing each cell's content

Starting URL: https://testpages.herokuapp.com/styled/tag/dynamic-table.html

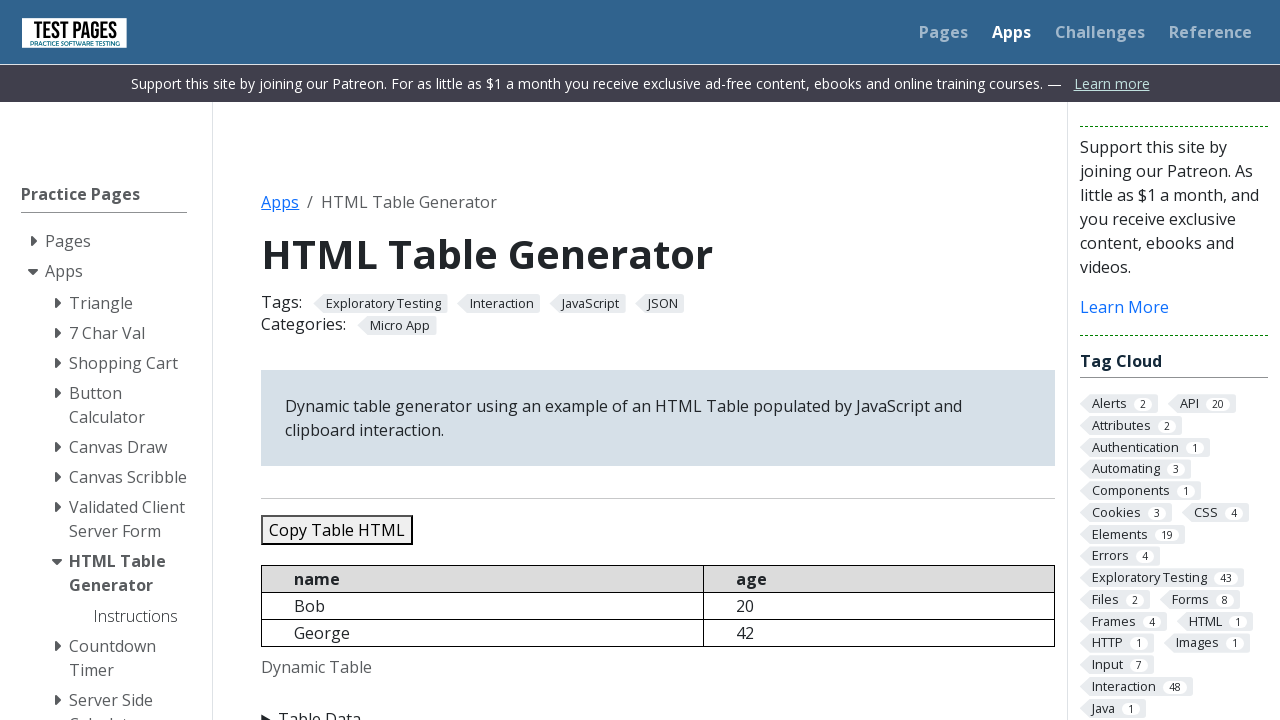

Clicked on Table Data expander to reveal JSON input area at (658, 708) on xpath=//summary[normalize-space()='Table Data']
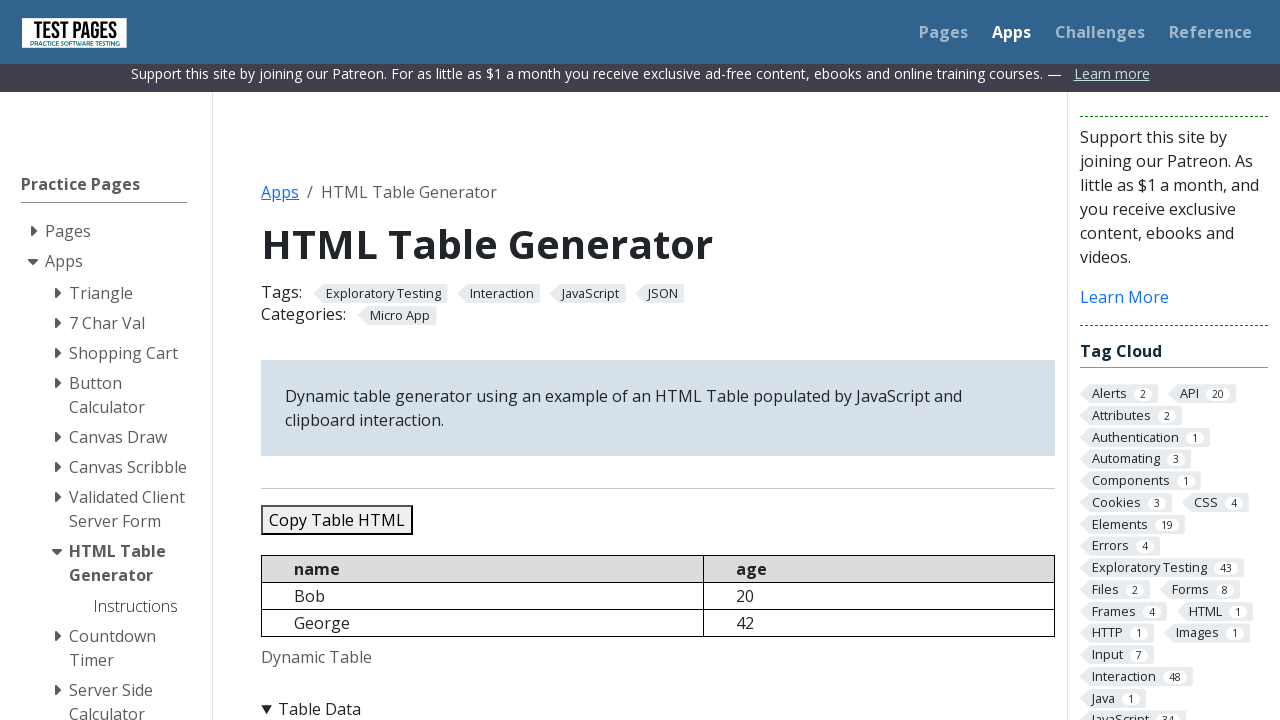

Cleared existing JSON data from textarea on //textarea[@id='jsondata']
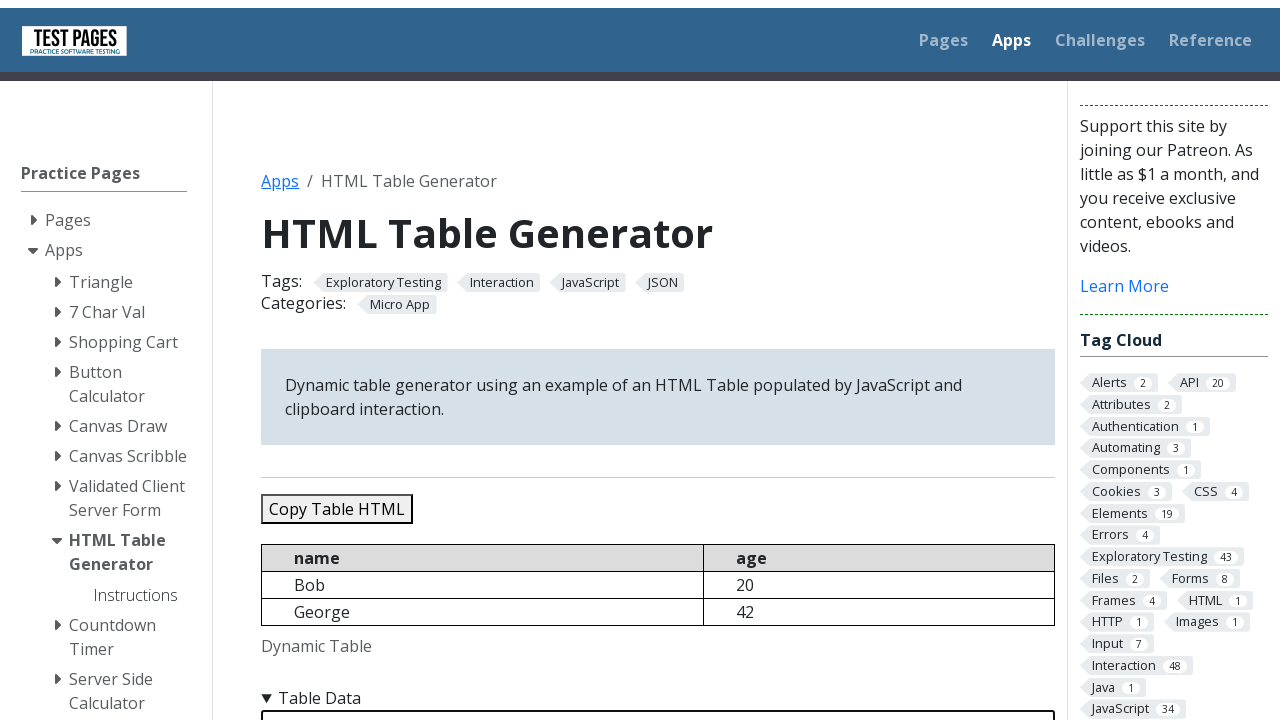

Populated textarea with JSON data containing 5 records on //textarea[@id='jsondata']
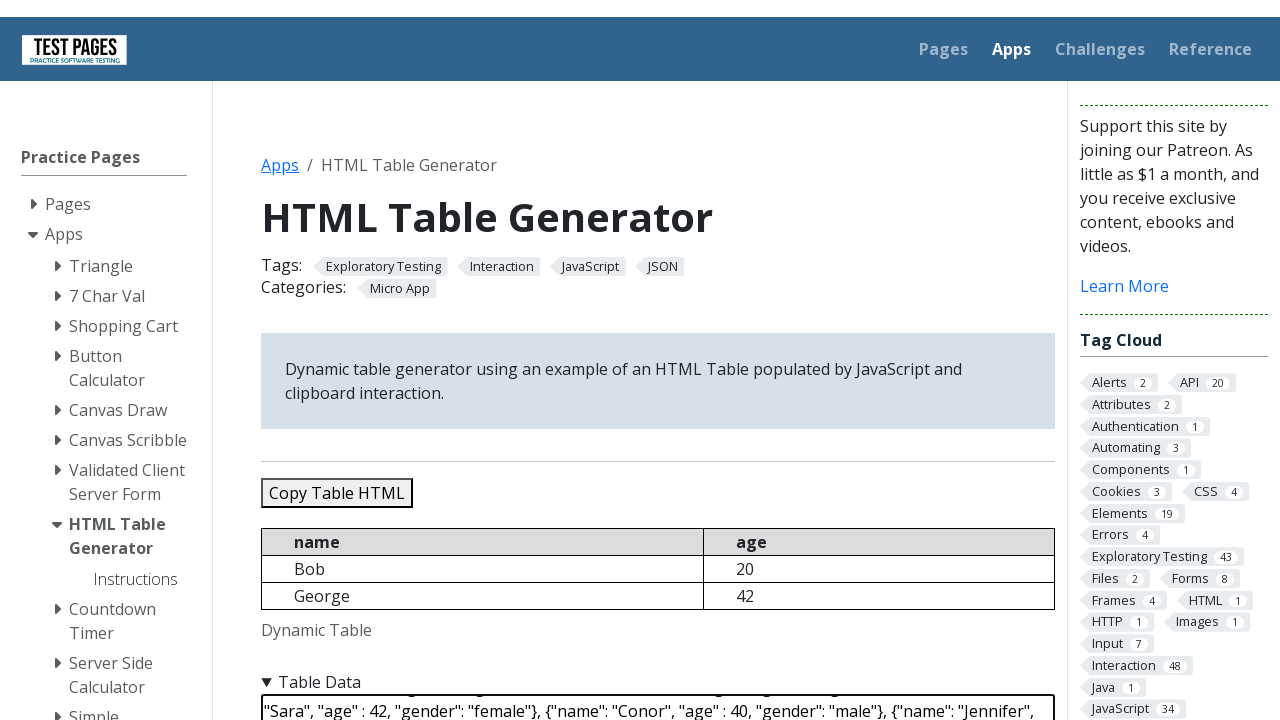

Clicked refresh button to populate the dynamic table at (359, 360) on xpath=//button[@id='refreshtable']
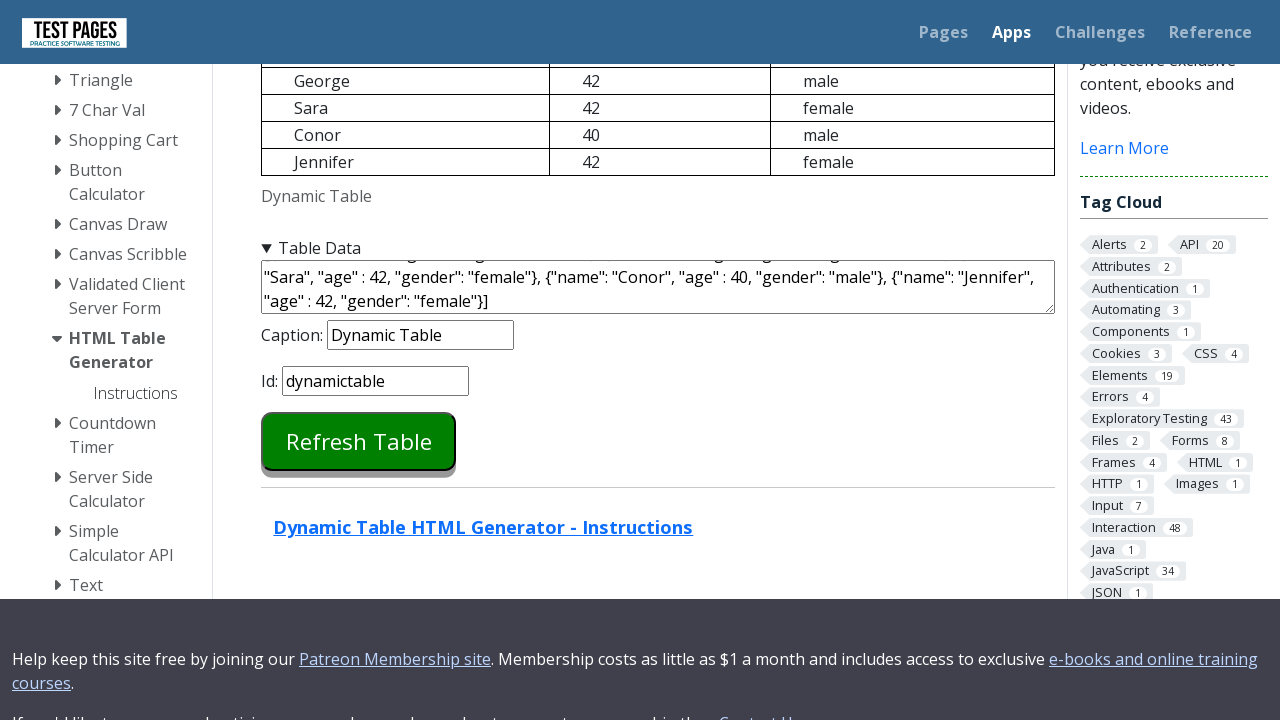

Waited for dynamic table to load with data rows
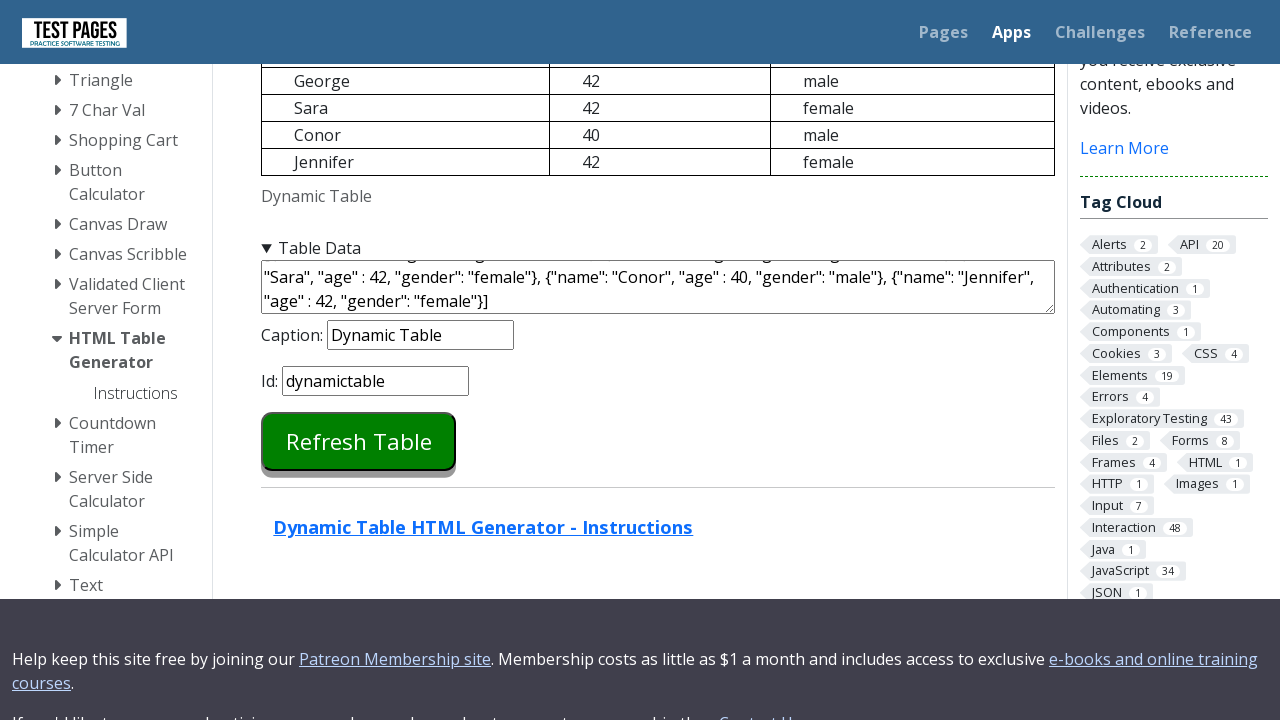

Verified name 'Bob' matches expected value in row 1
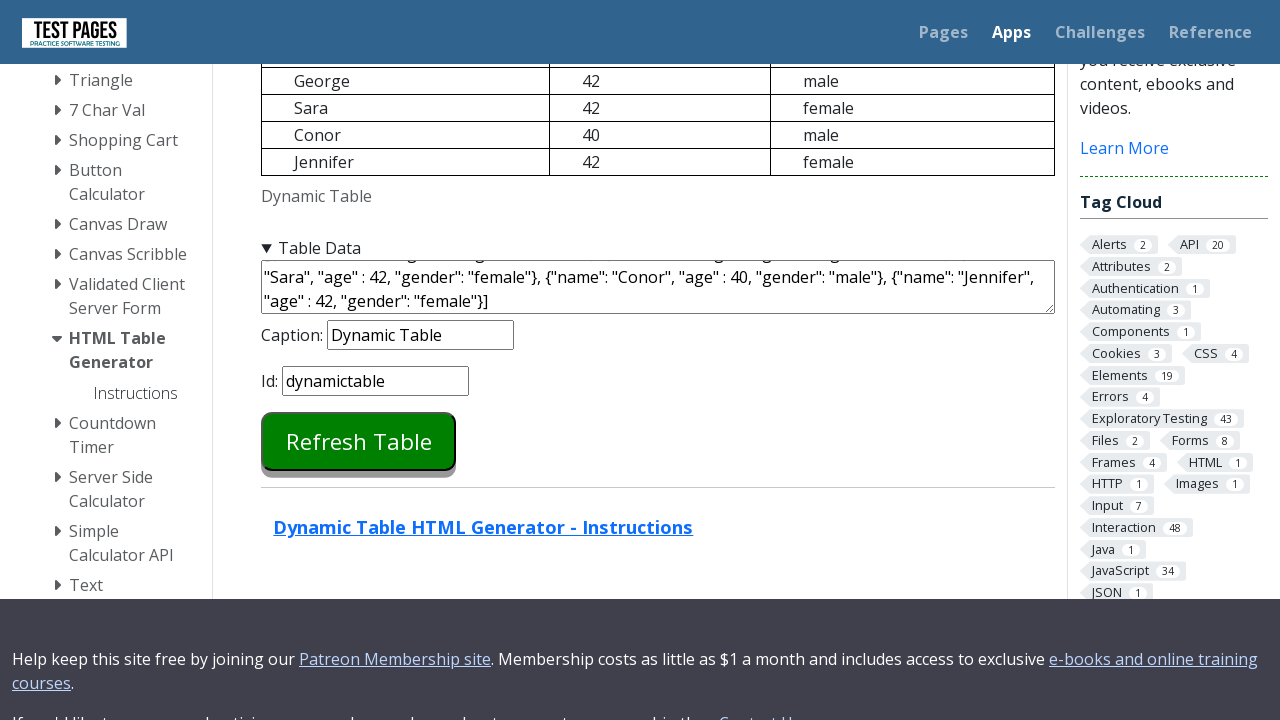

Verified age '20' matches expected value in row 1
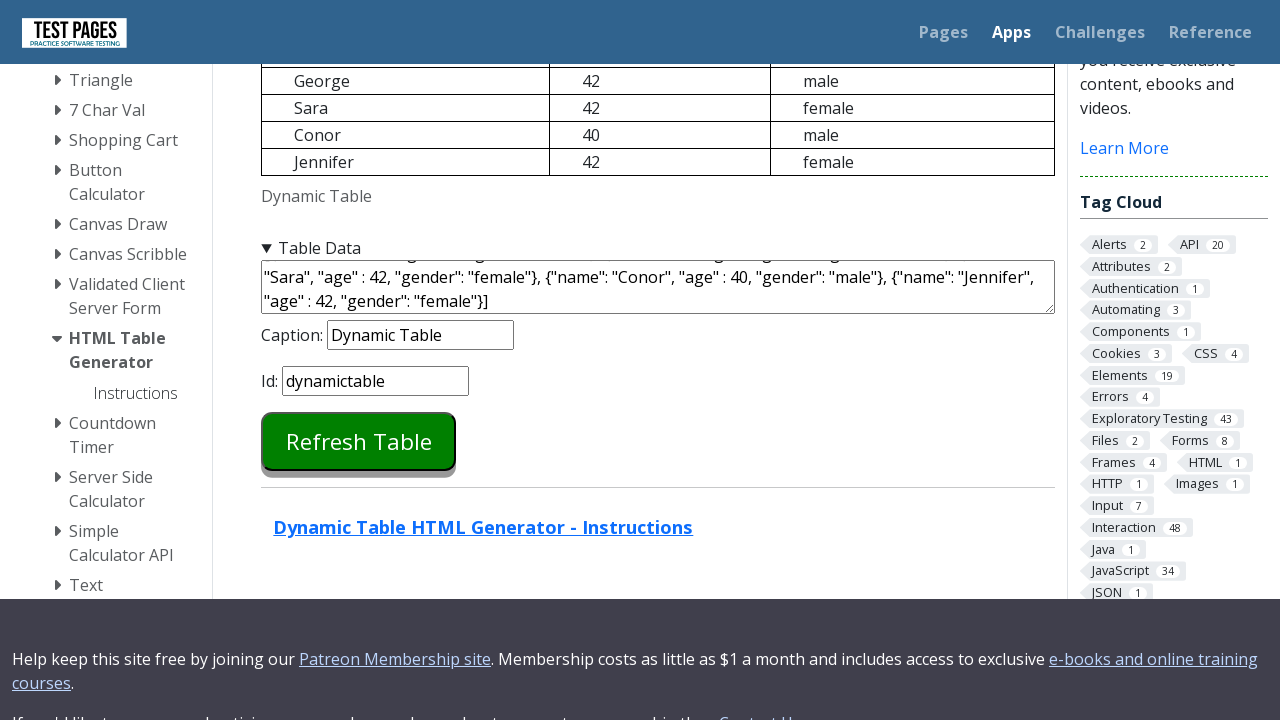

Verified gender 'male' matches expected value in row 1
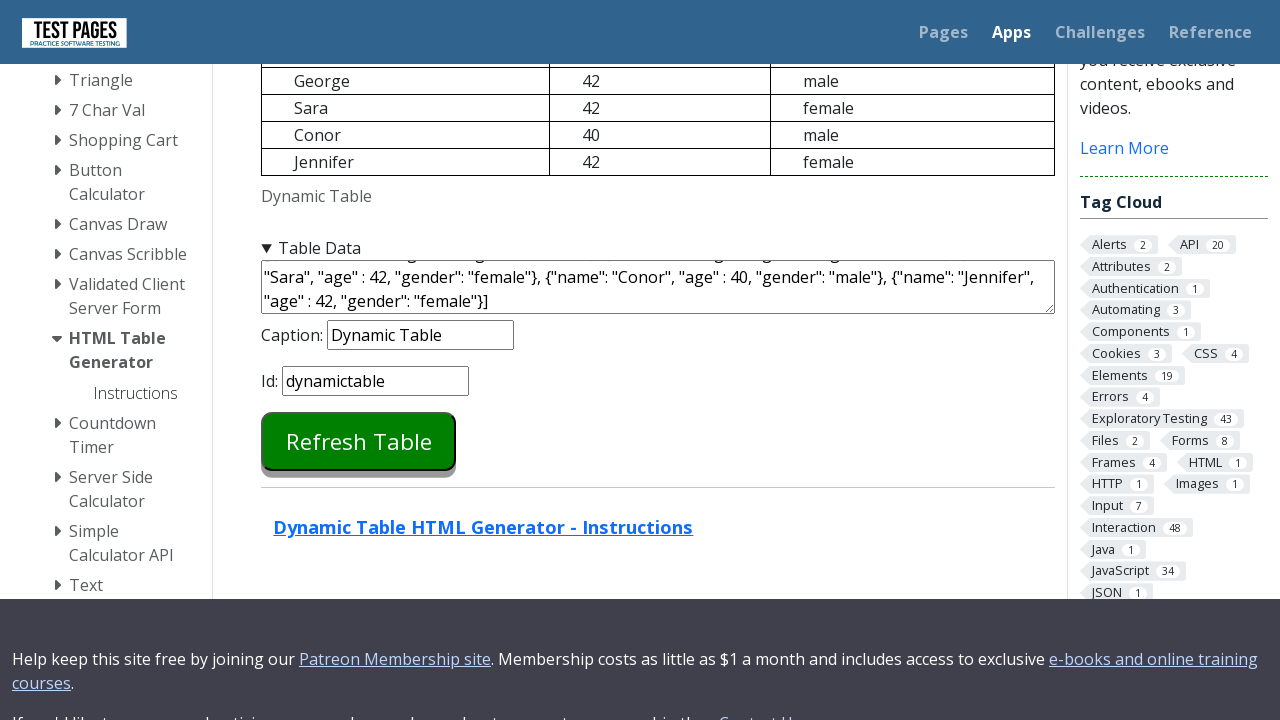

Verified name 'George' matches expected value in row 2
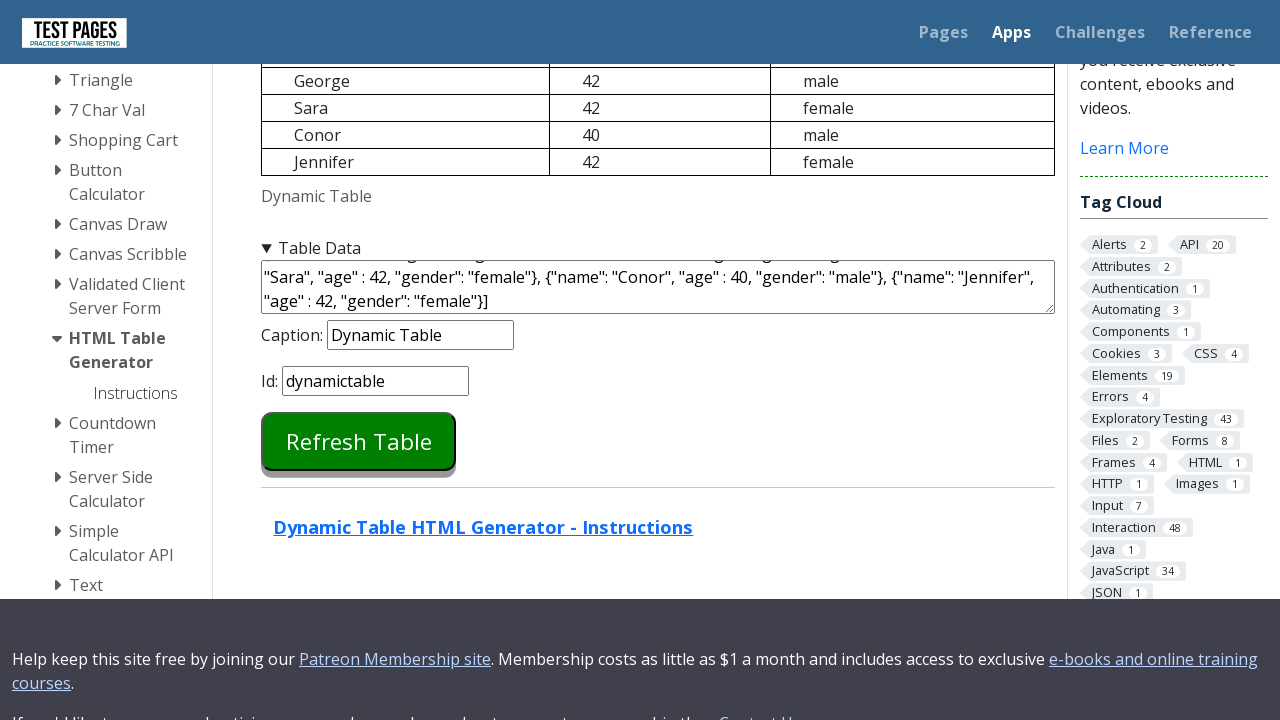

Verified age '42' matches expected value in row 2
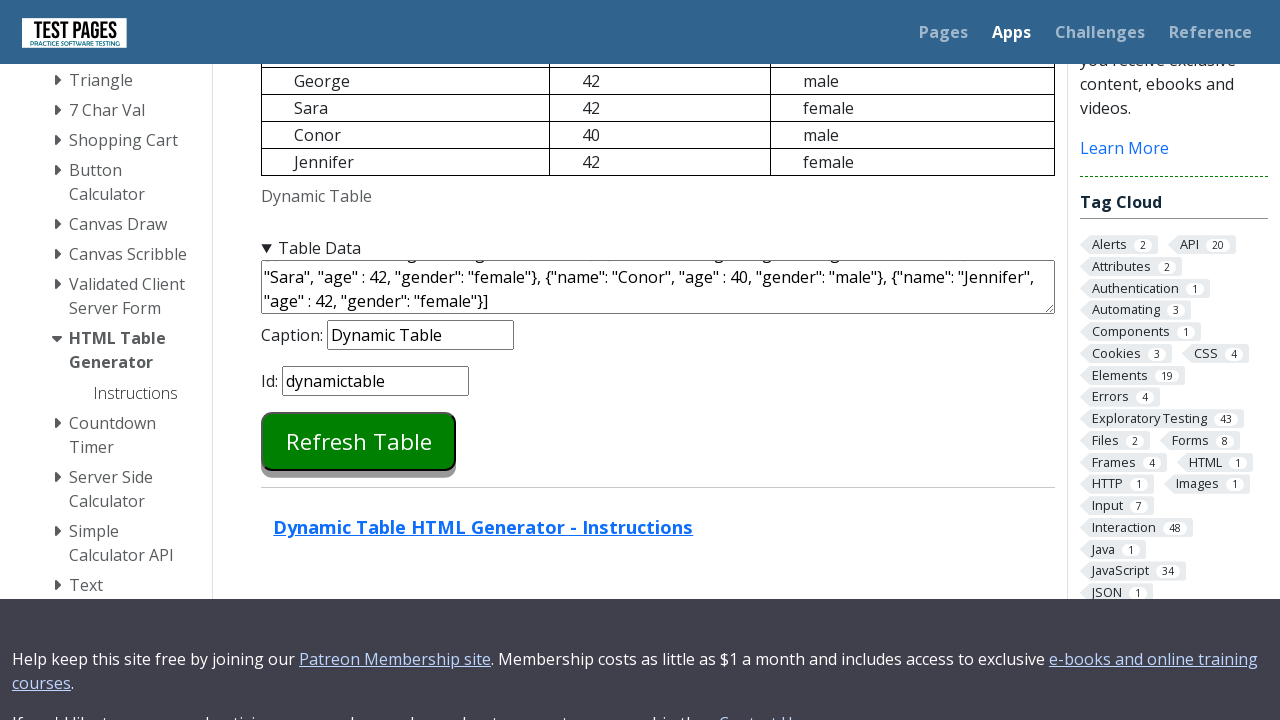

Verified gender 'male' matches expected value in row 2
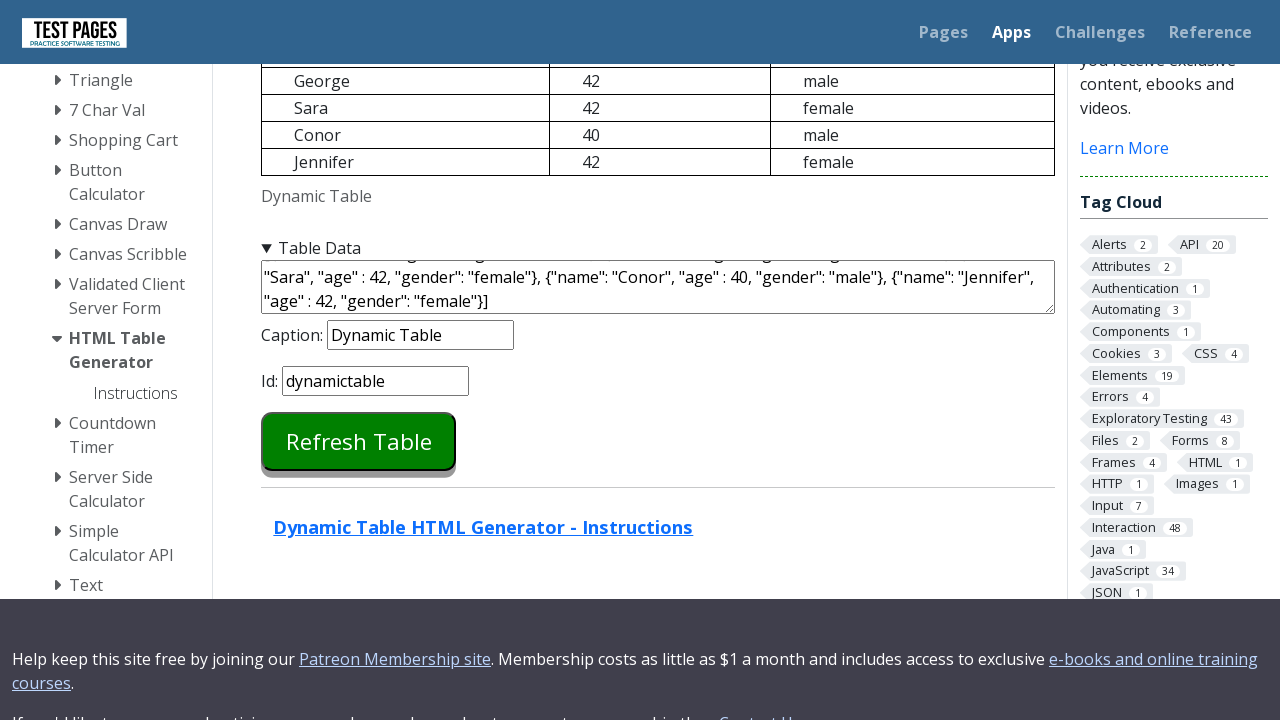

Verified name 'Sara' matches expected value in row 3
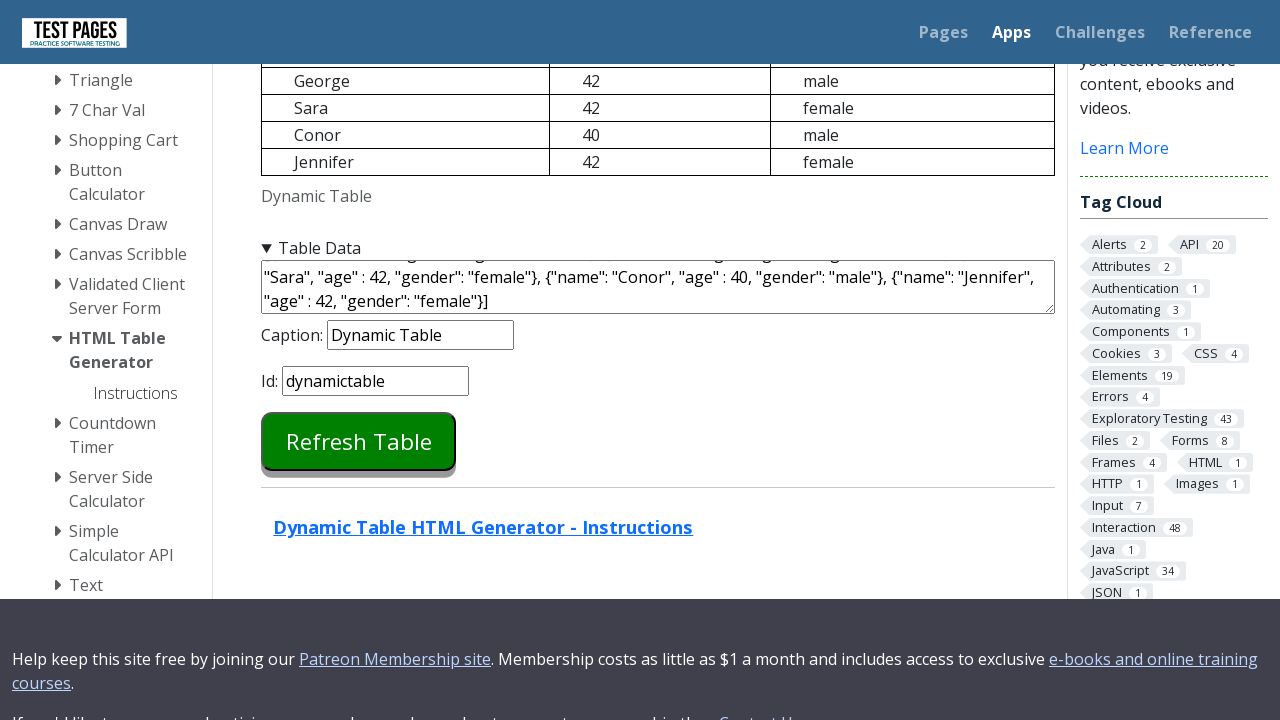

Verified age '42' matches expected value in row 3
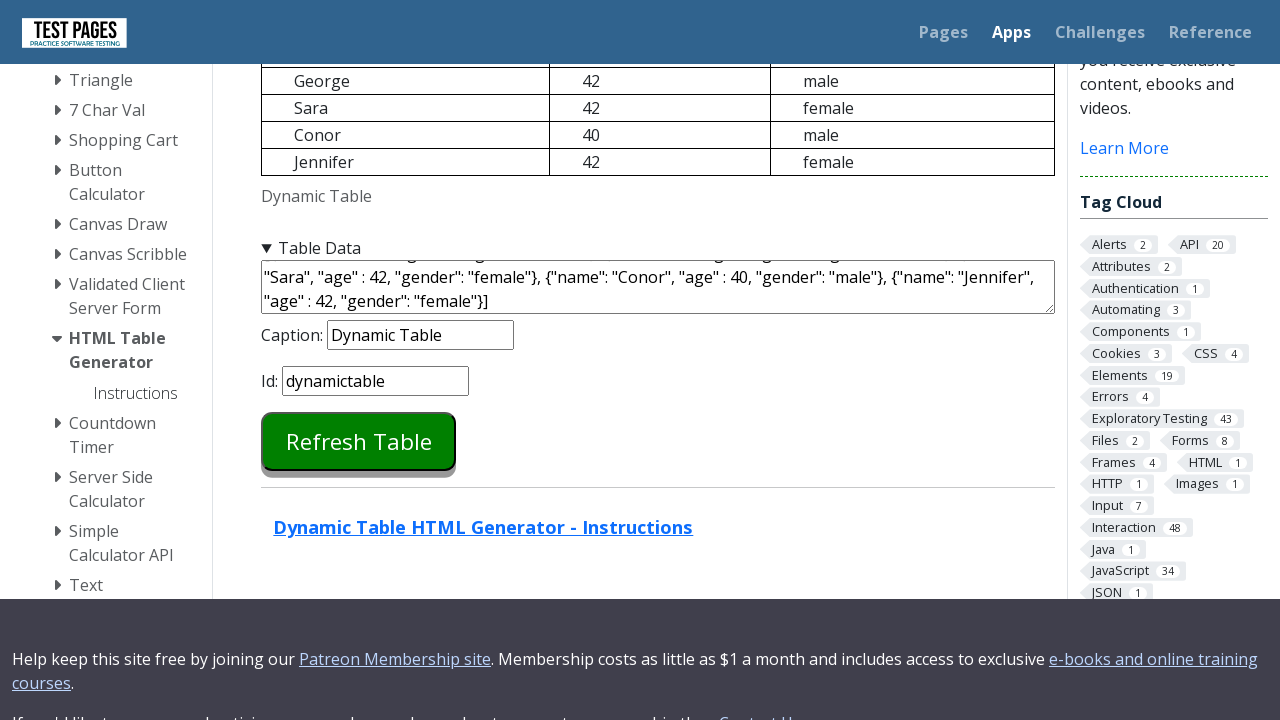

Verified gender 'female' matches expected value in row 3
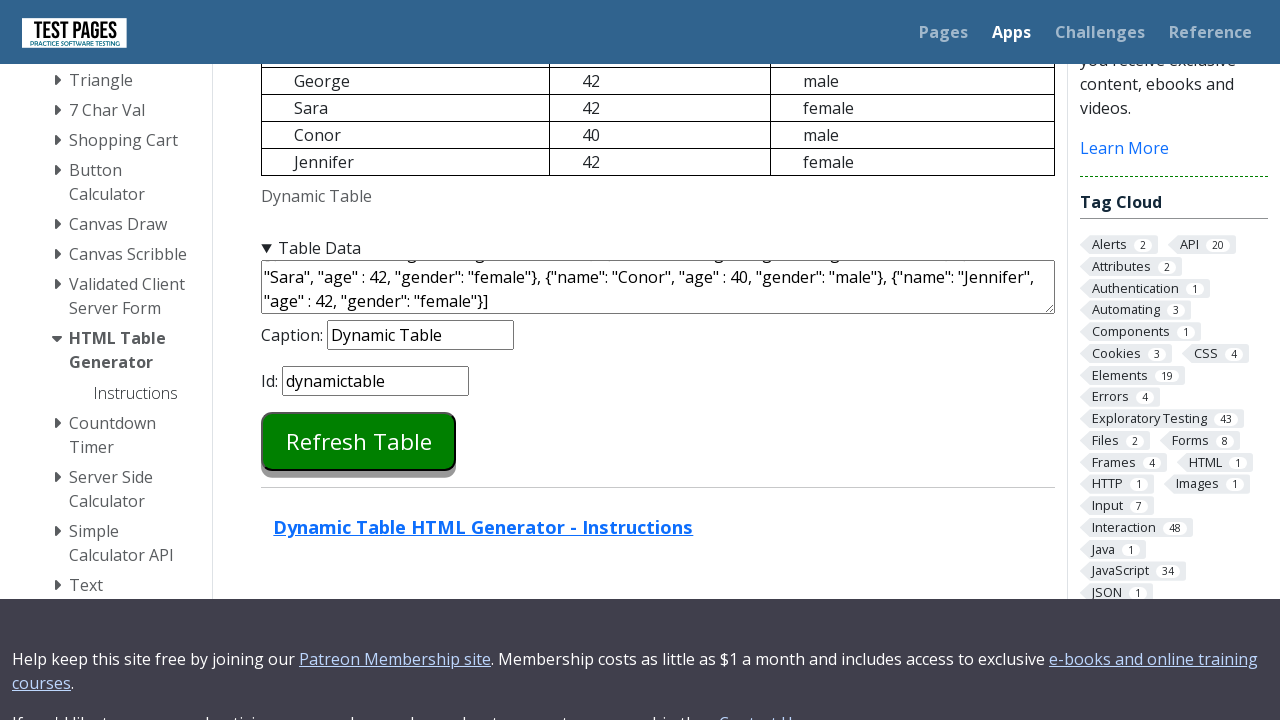

Verified name 'Conor' matches expected value in row 4
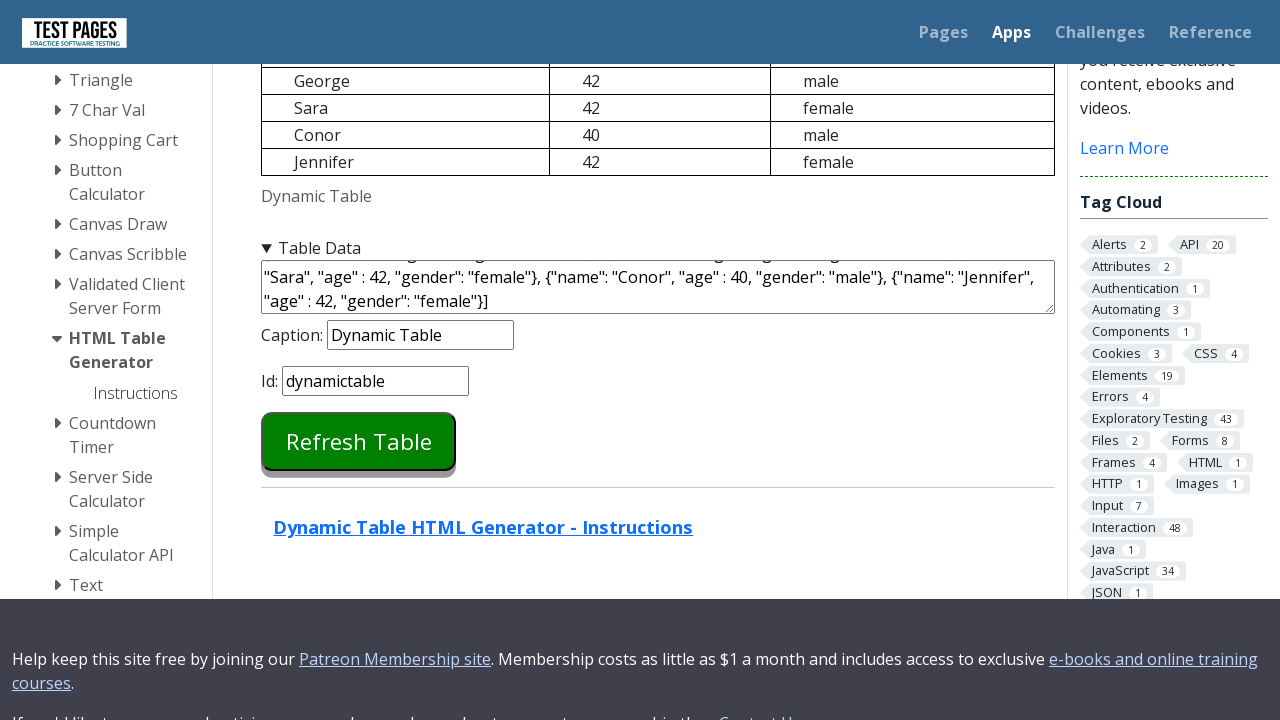

Verified age '40' matches expected value in row 4
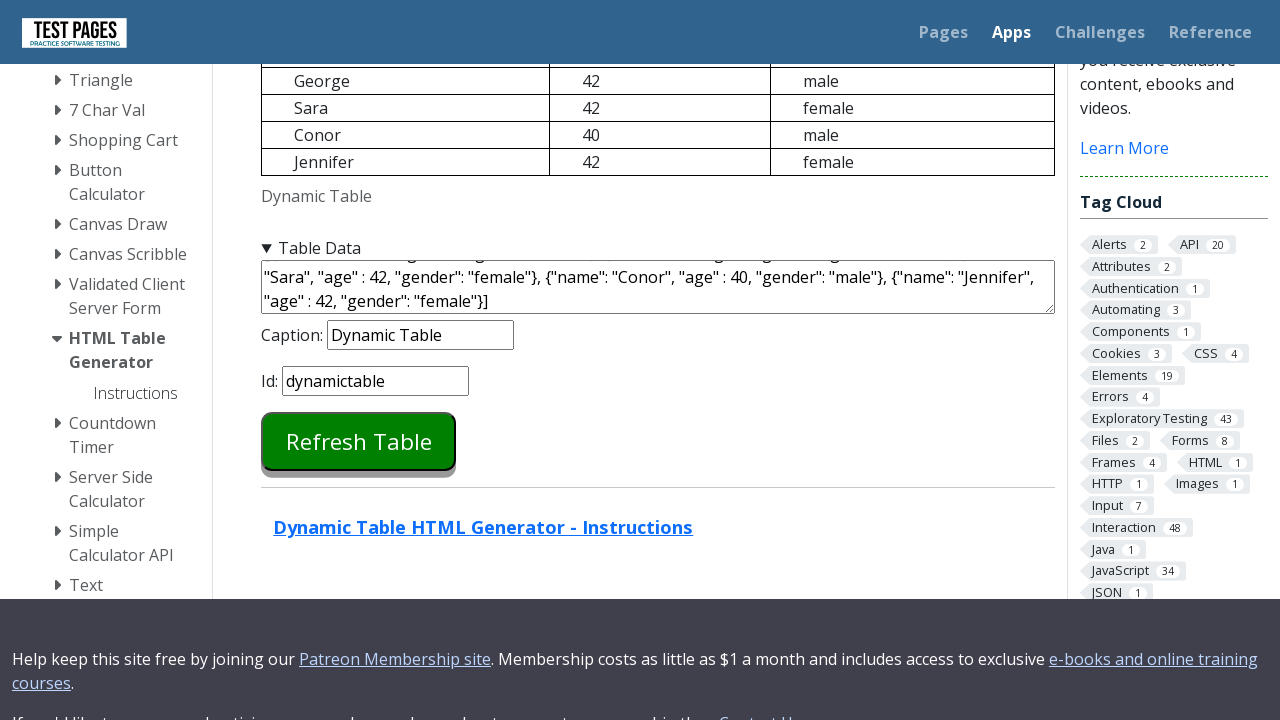

Verified gender 'male' matches expected value in row 4
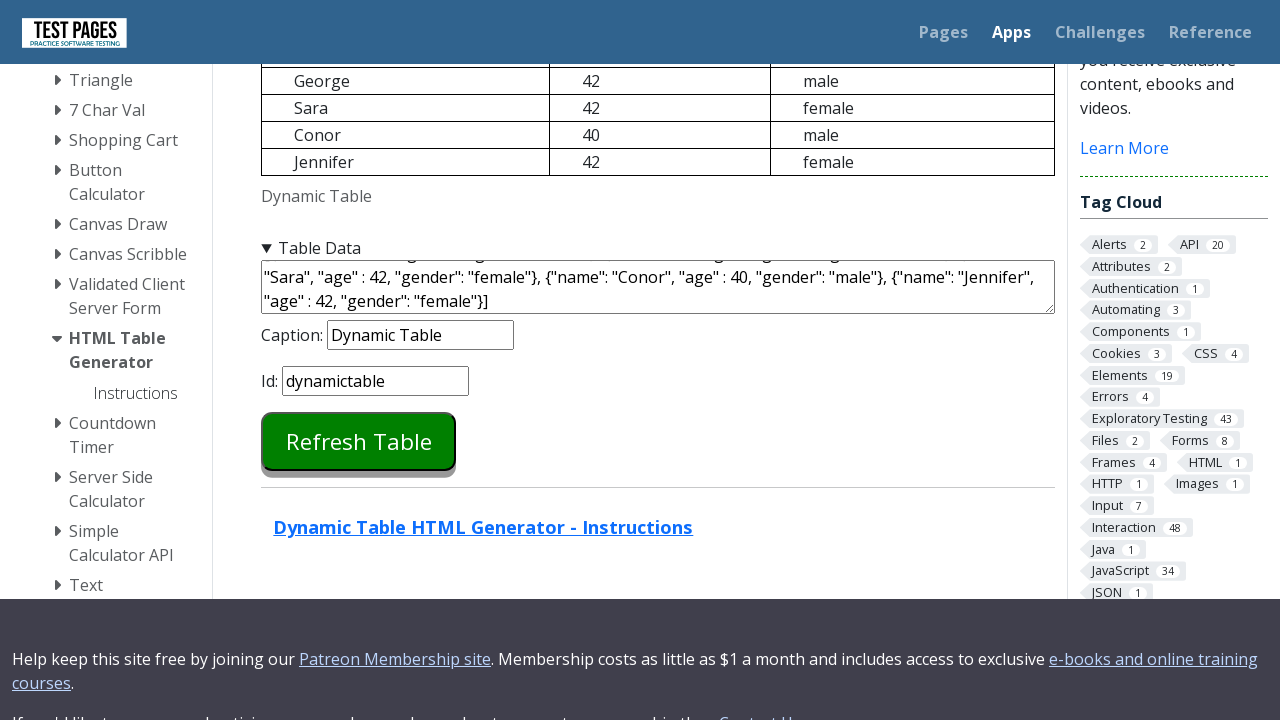

Verified name 'Jennifer' matches expected value in row 5
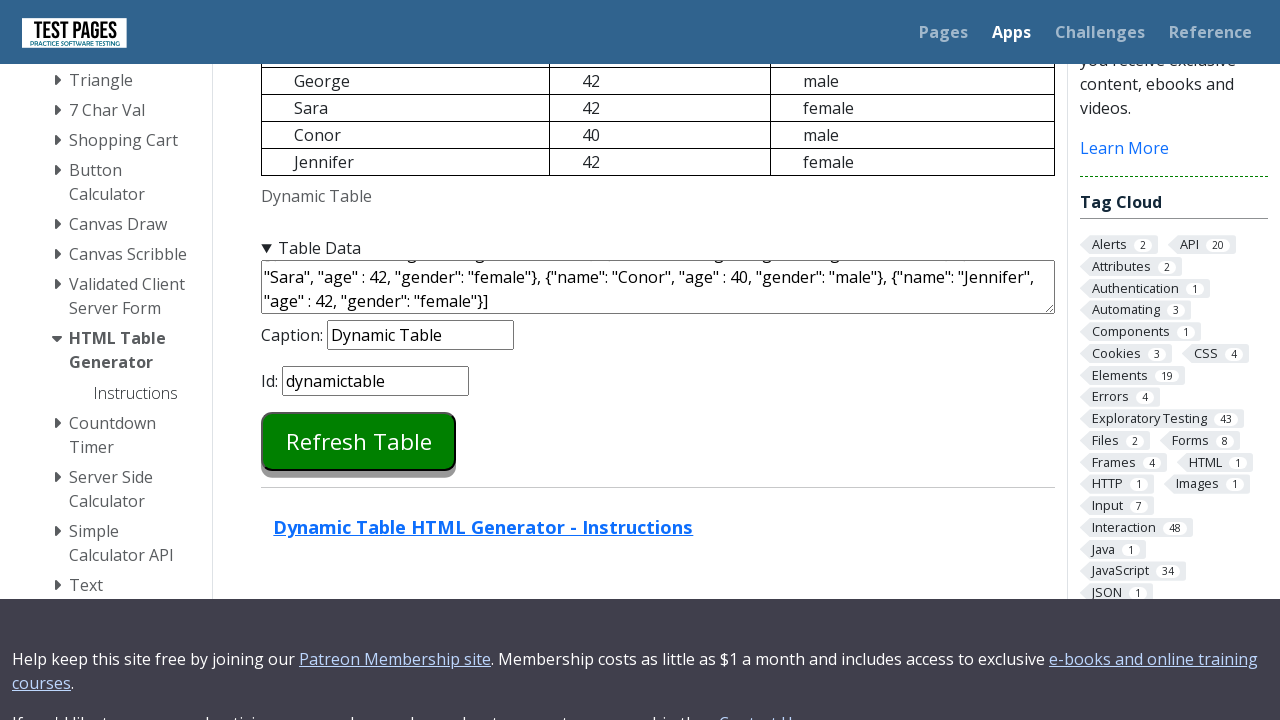

Verified age '42' matches expected value in row 5
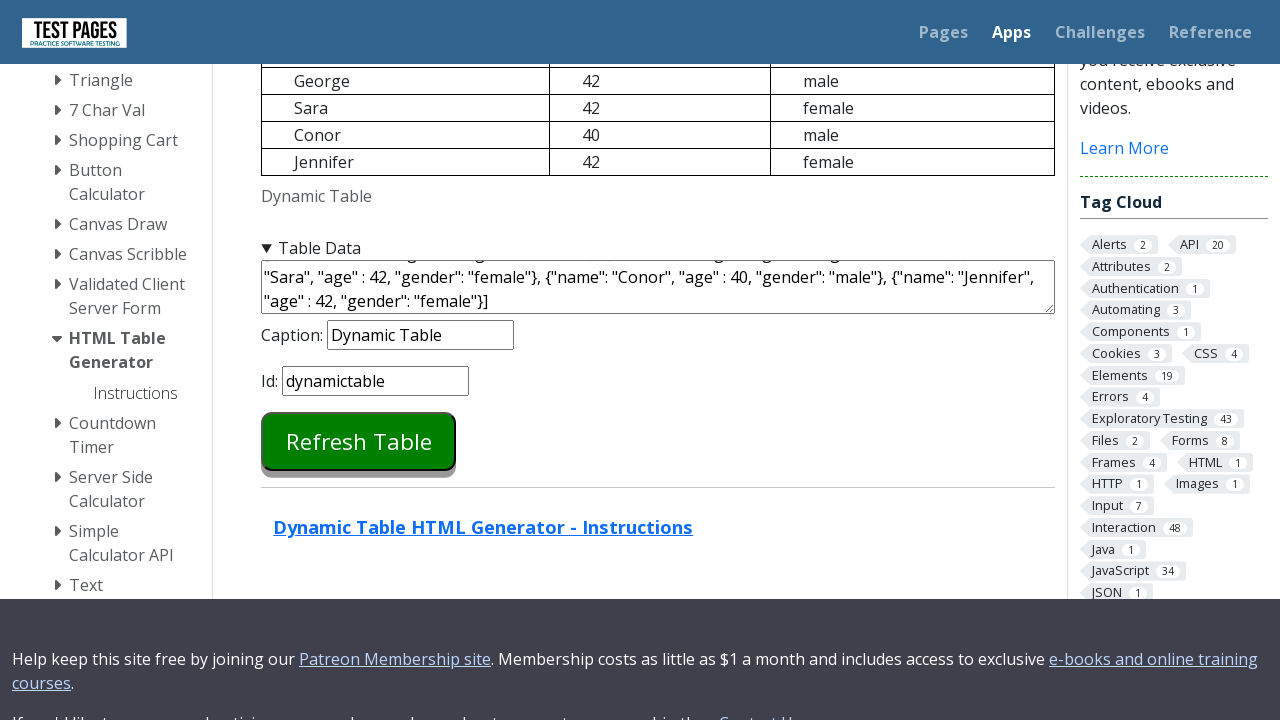

Verified gender 'female' matches expected value in row 5
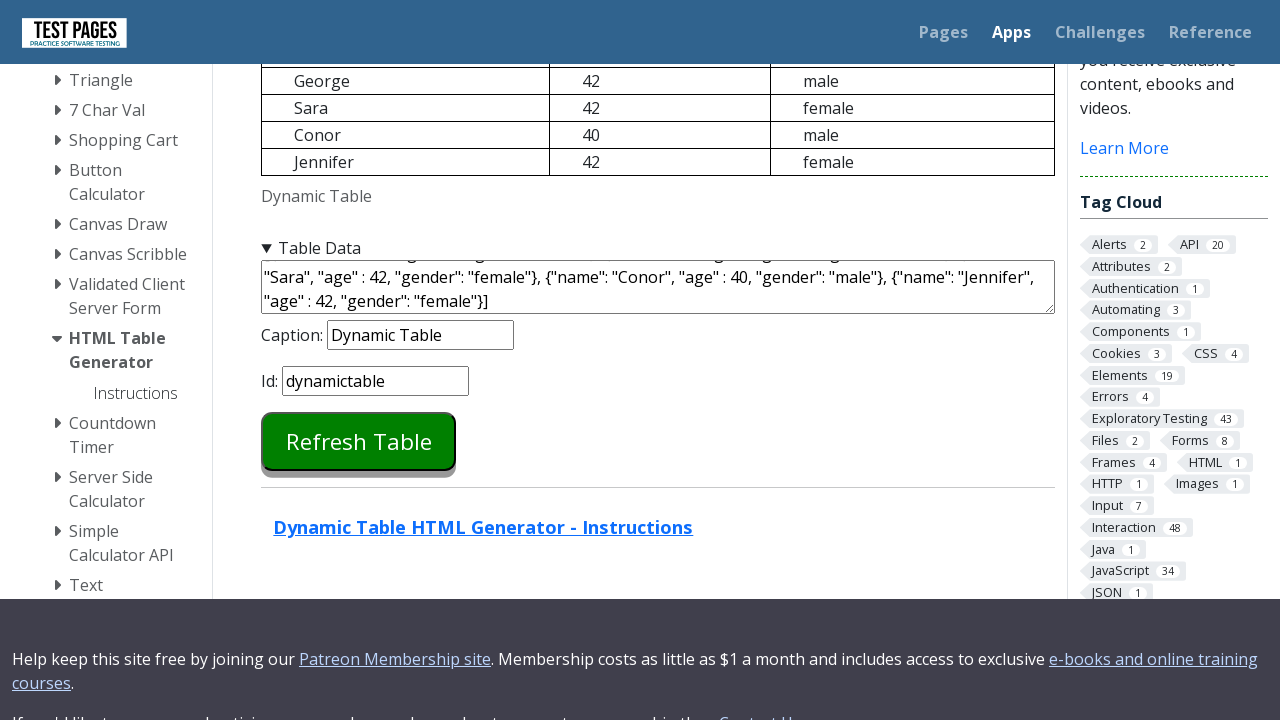

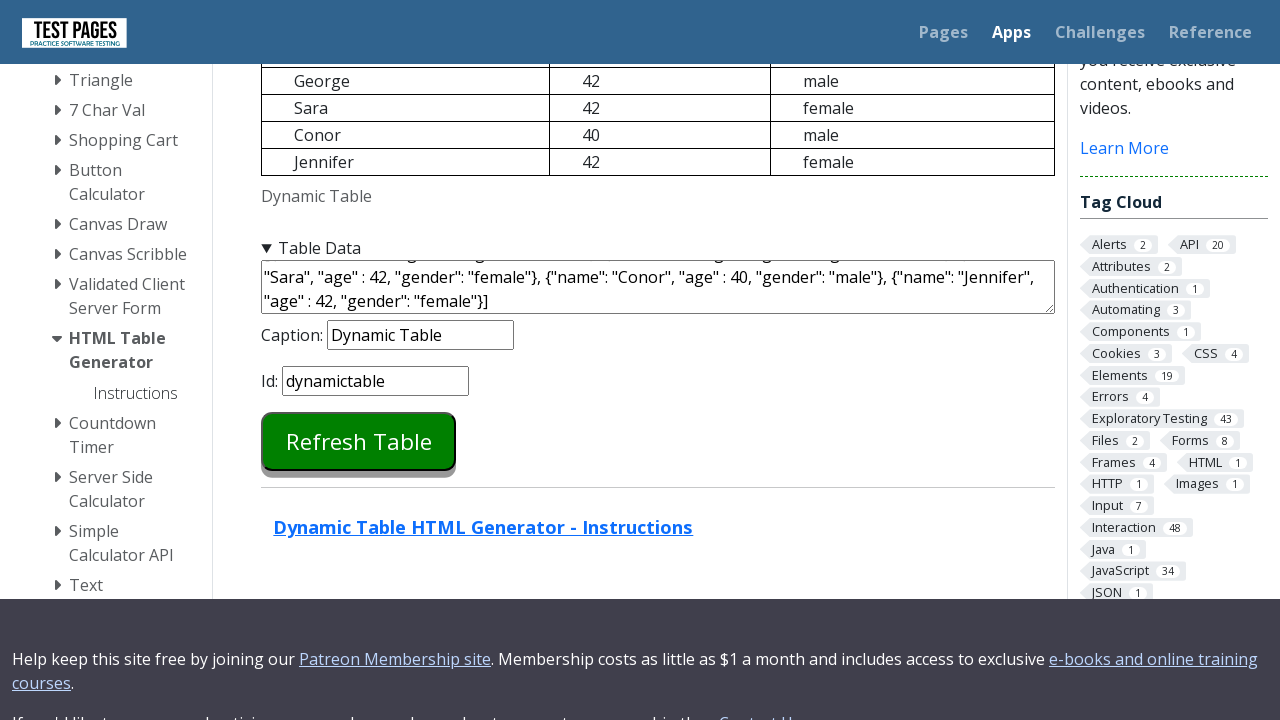